Tests the datepicker functionality by navigating to the datepicker page and selecting today's date

Starting URL: https://formy-project.herokuapp.com

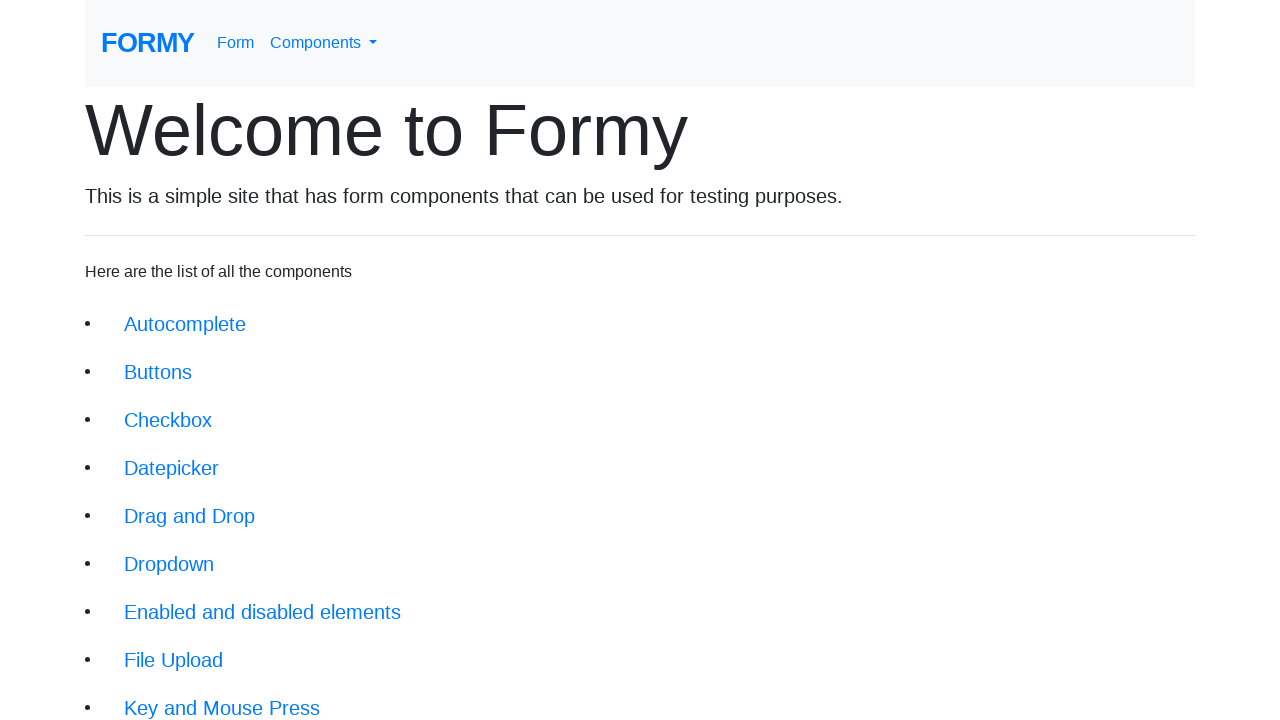

Clicked on datepicker link to navigate to datepicker page at (172, 468) on xpath=//li/a[@href='/datepicker']
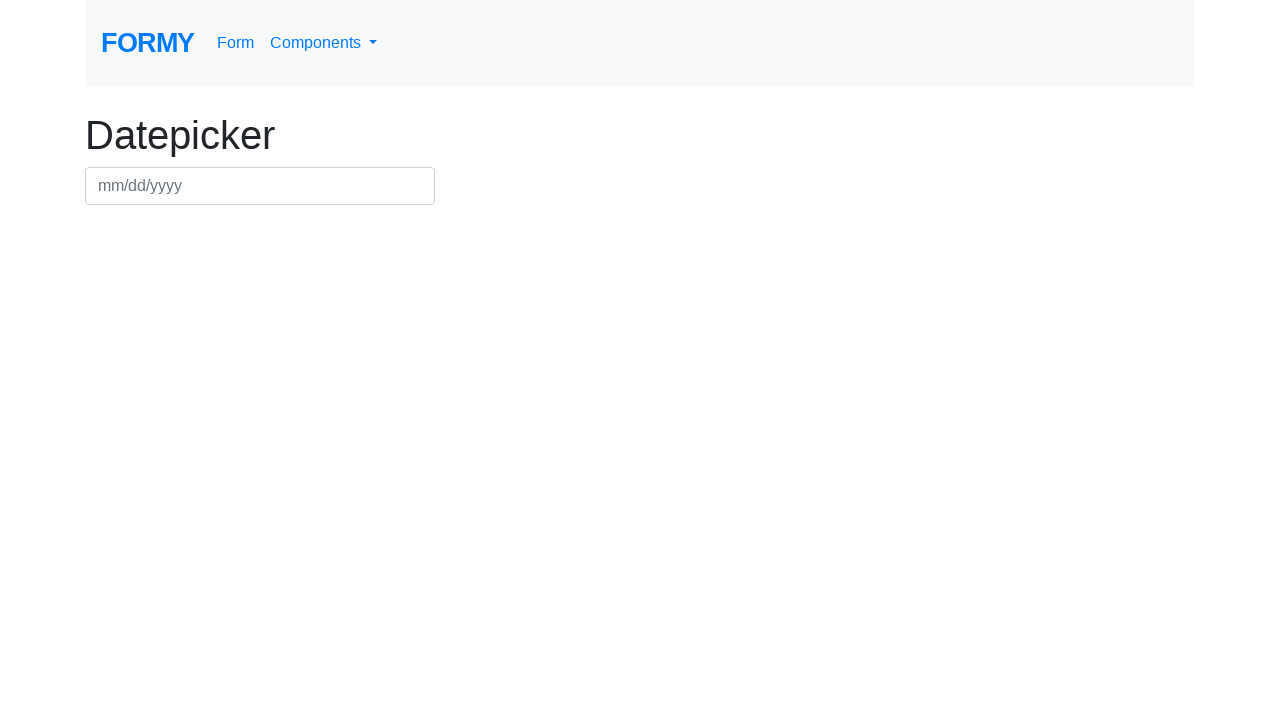

Clicked on datepicker input field to open calendar at (260, 186) on xpath=//div[@class='row']//input[@id='datepicker']
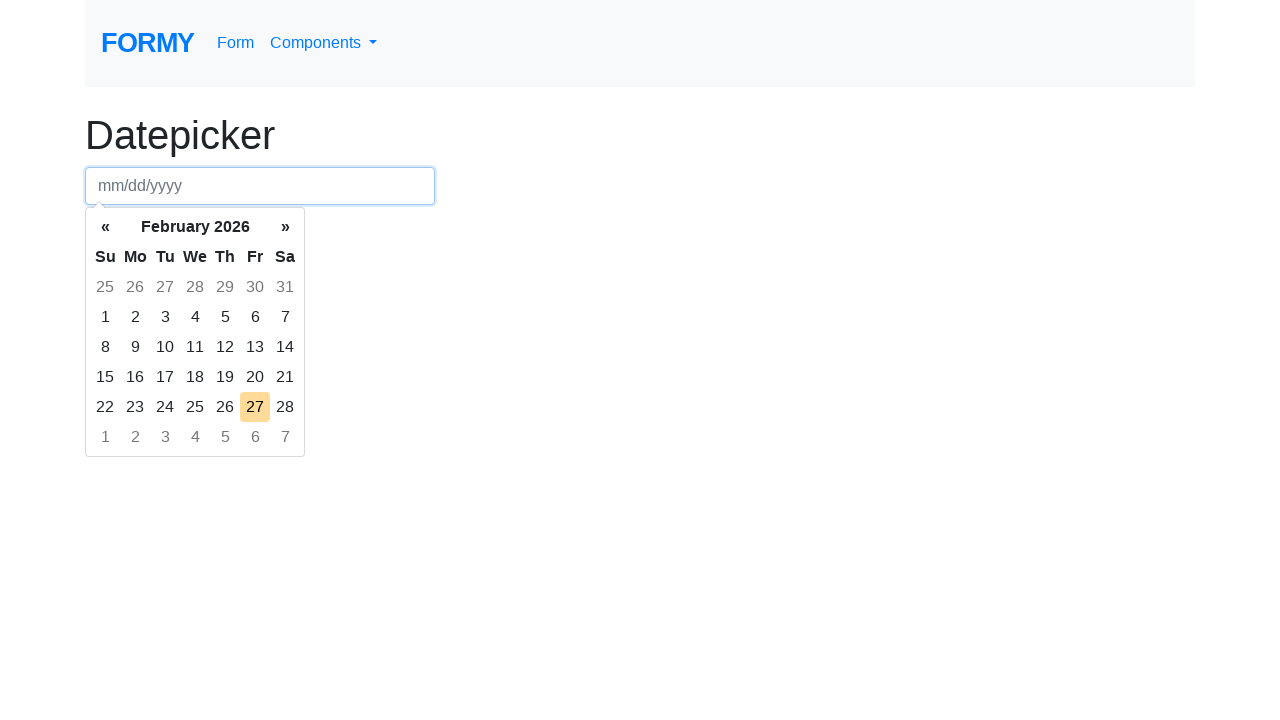

Selected today's date from the calendar at (255, 407) on xpath=//td[@class='today day']
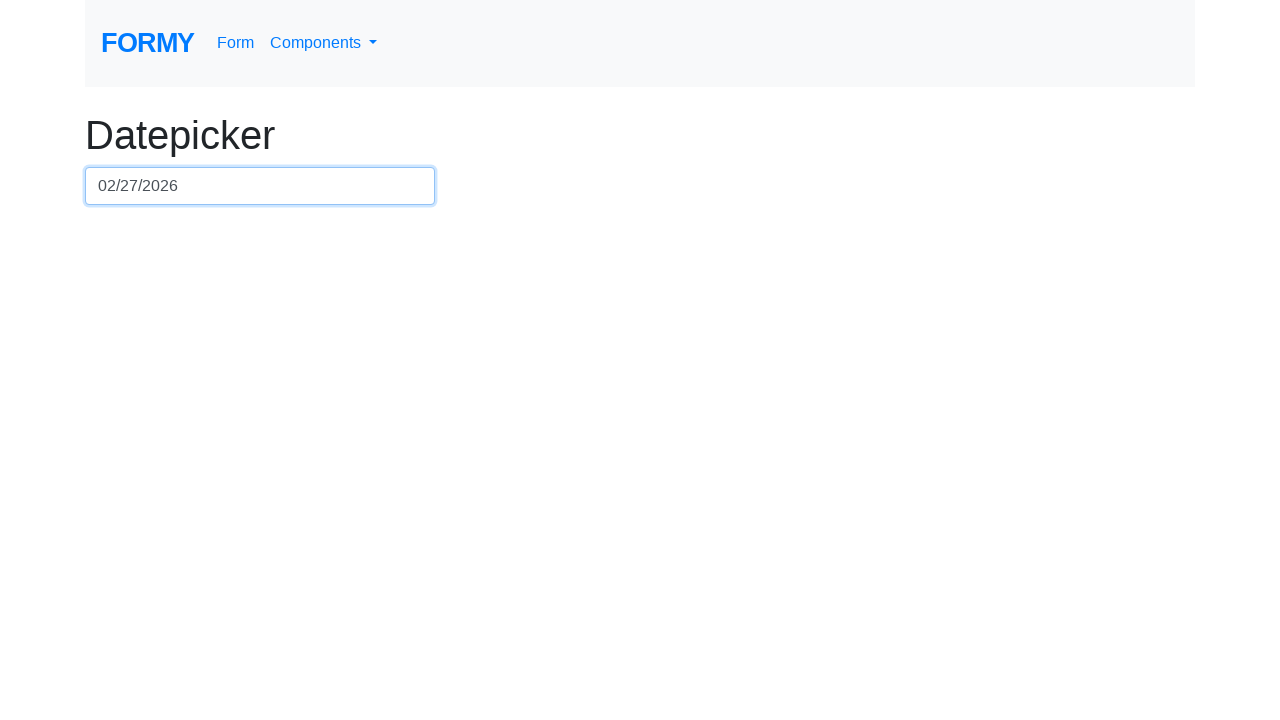

Heading loaded after date selection
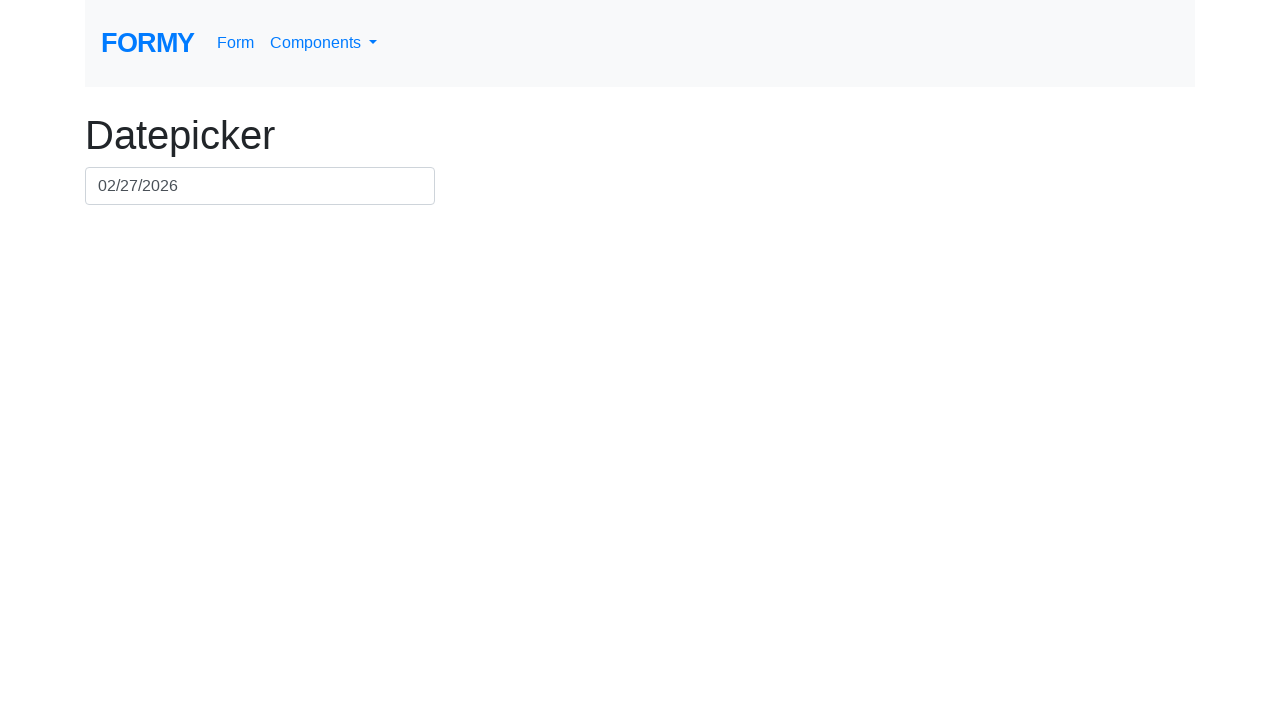

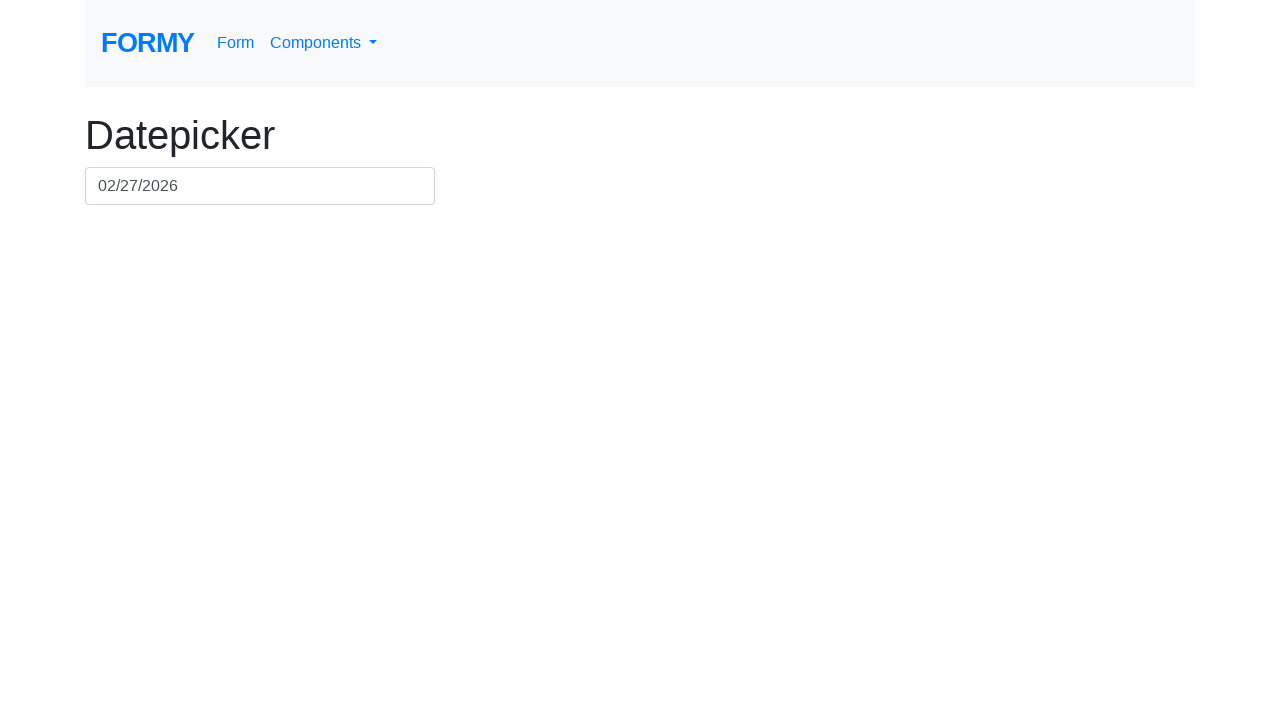